Tests hover functionality by hovering over three images and verifying that the corresponding user names become visible on hover.

Starting URL: https://practice.cydeo.com/hovers

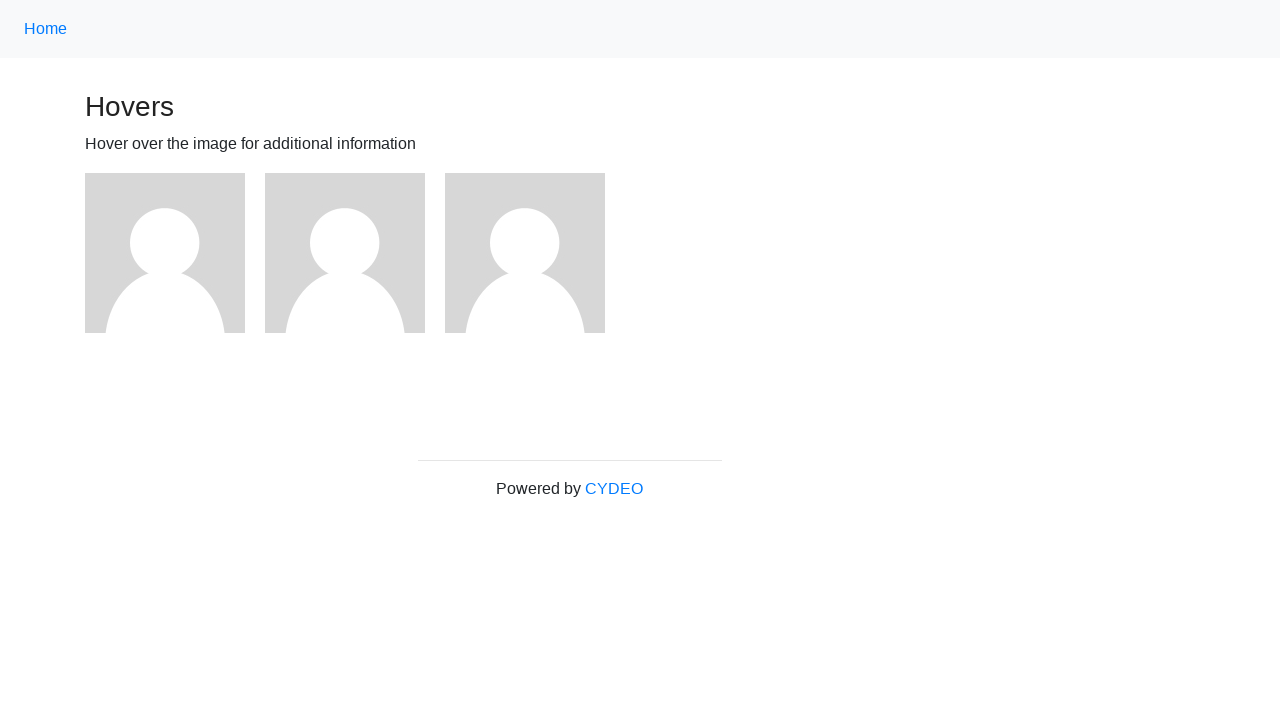

Located first image element
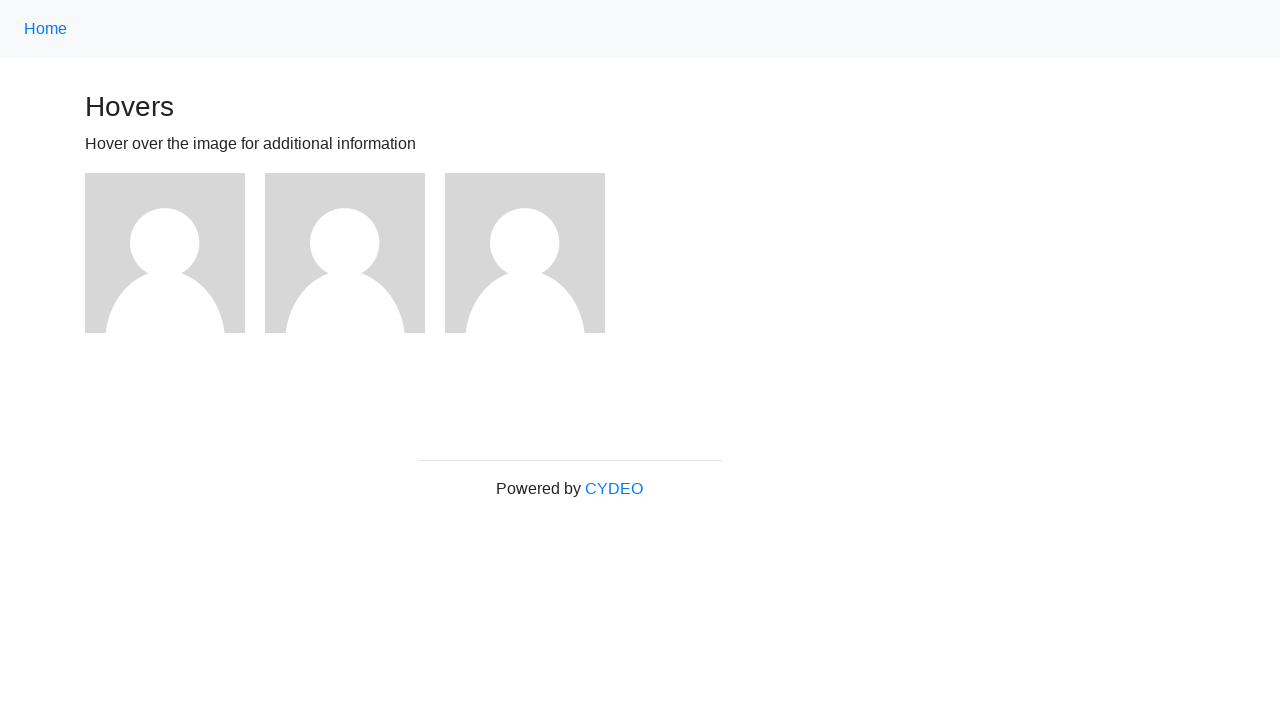

Located second image element
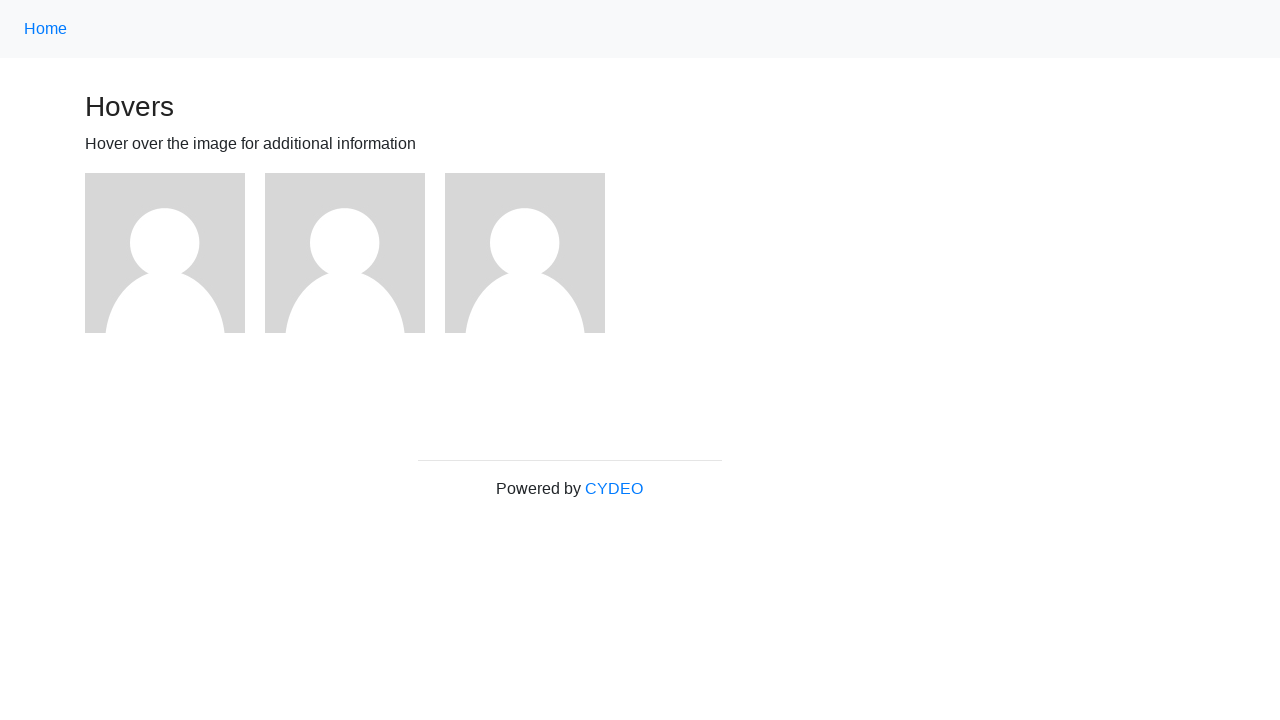

Located third image element
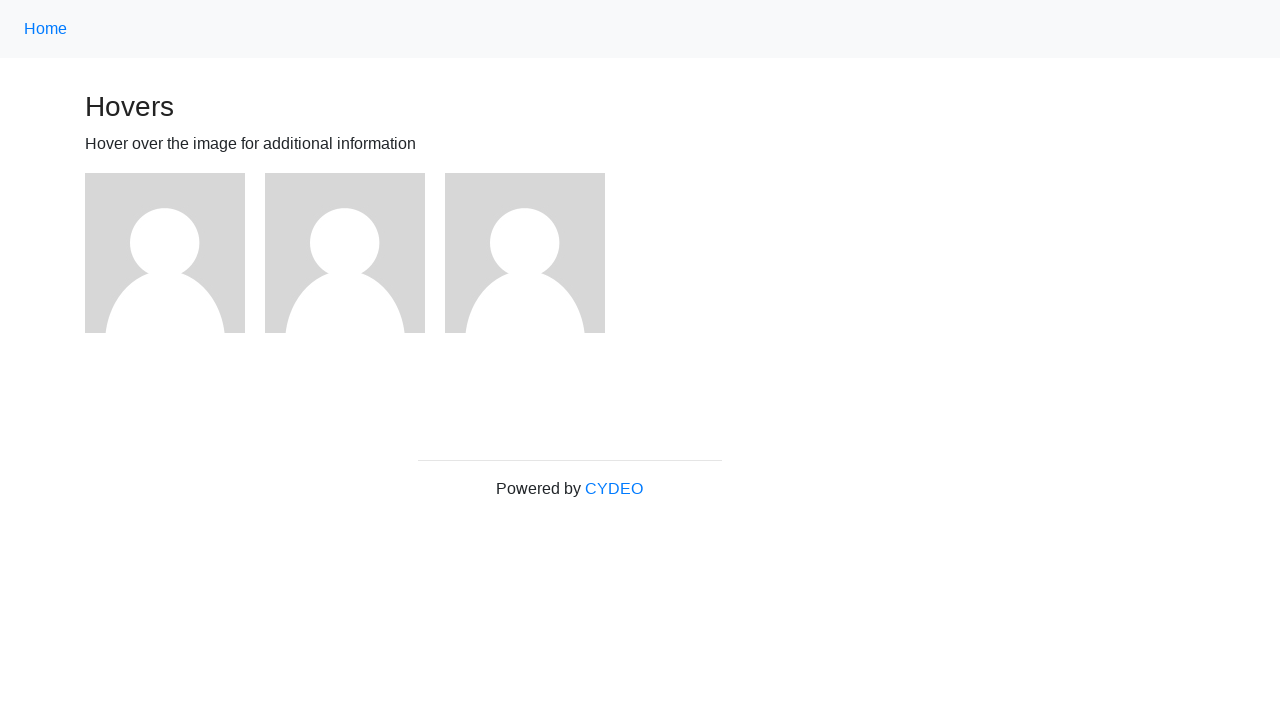

Located user1 name header
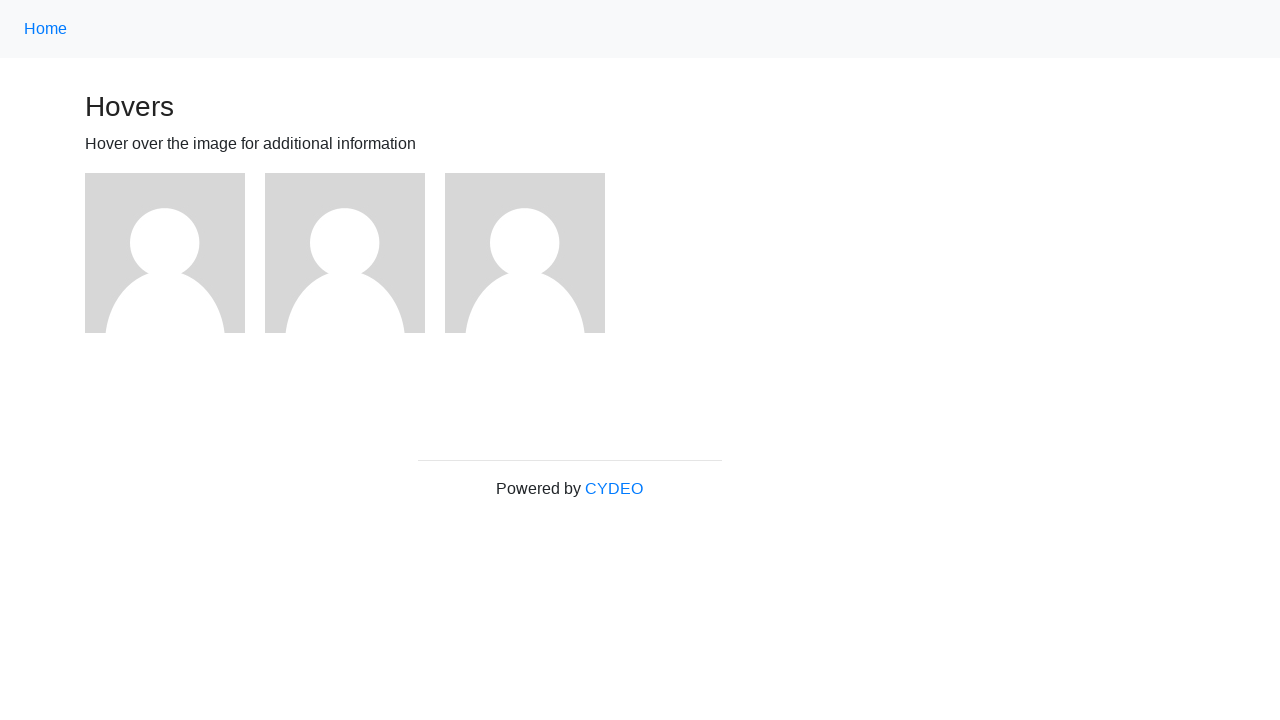

Located user2 name header
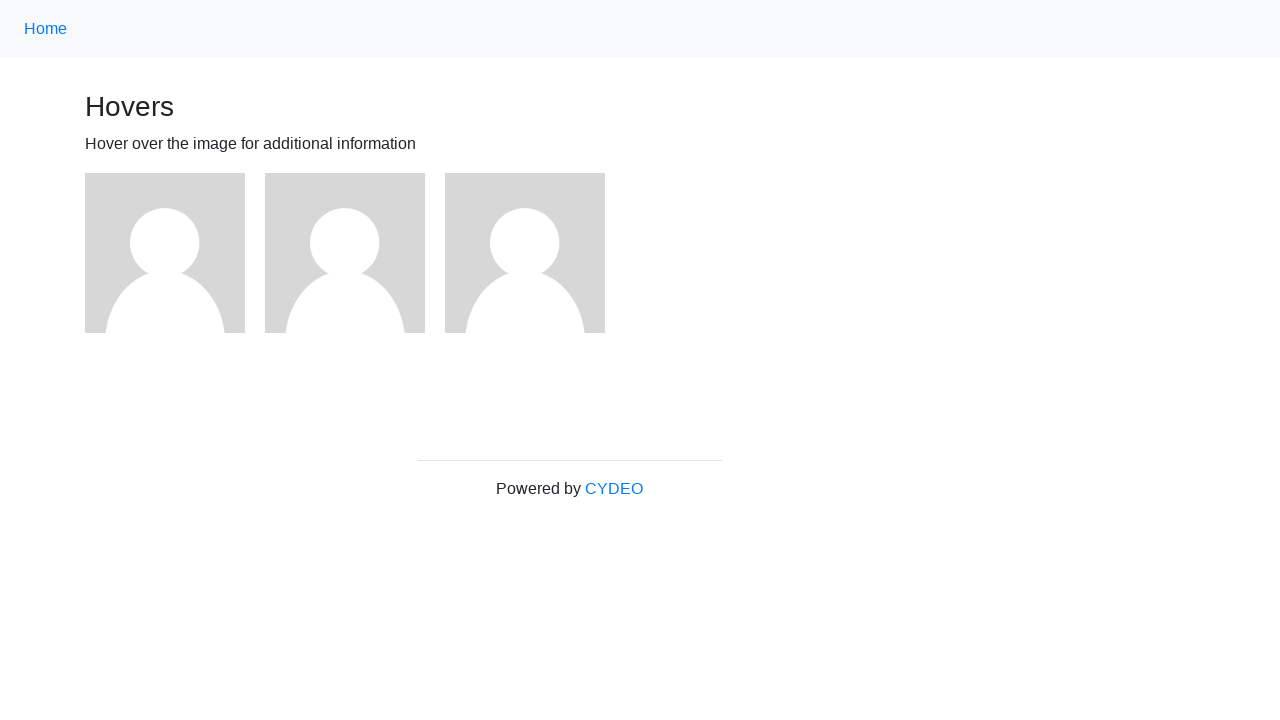

Located user3 name header
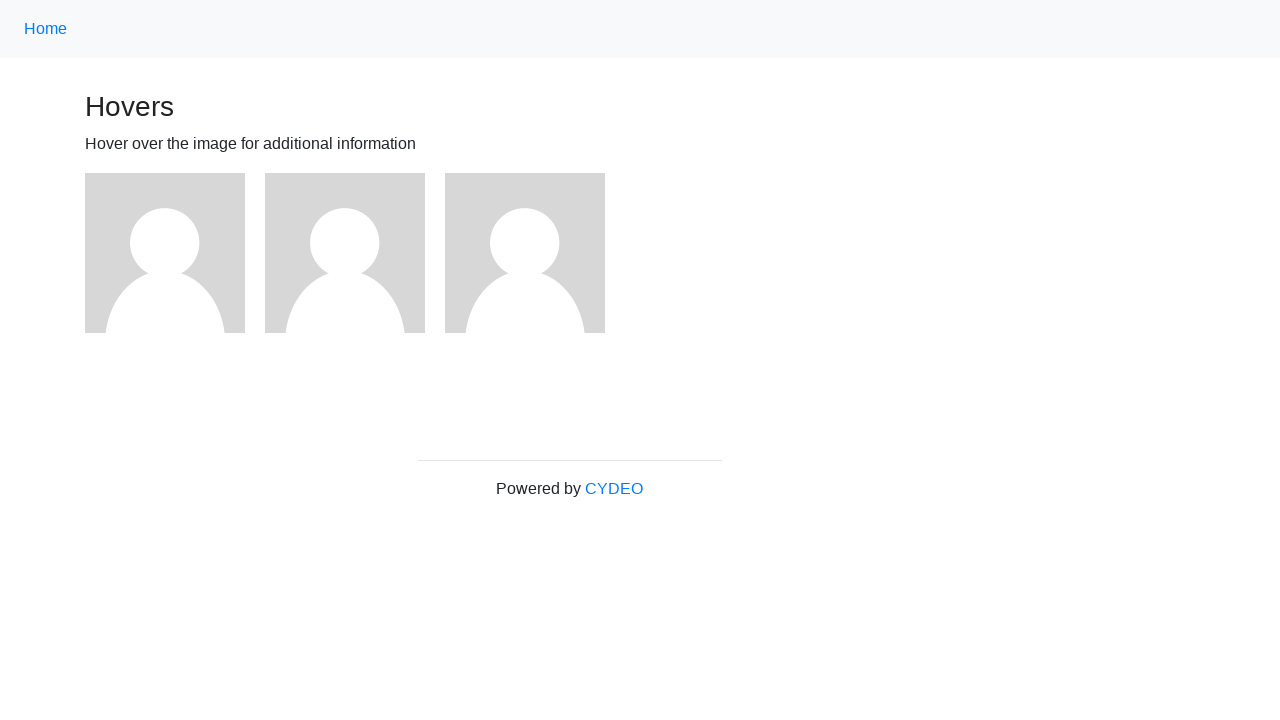

Hovered over first image at (165, 253) on (//img)[1]
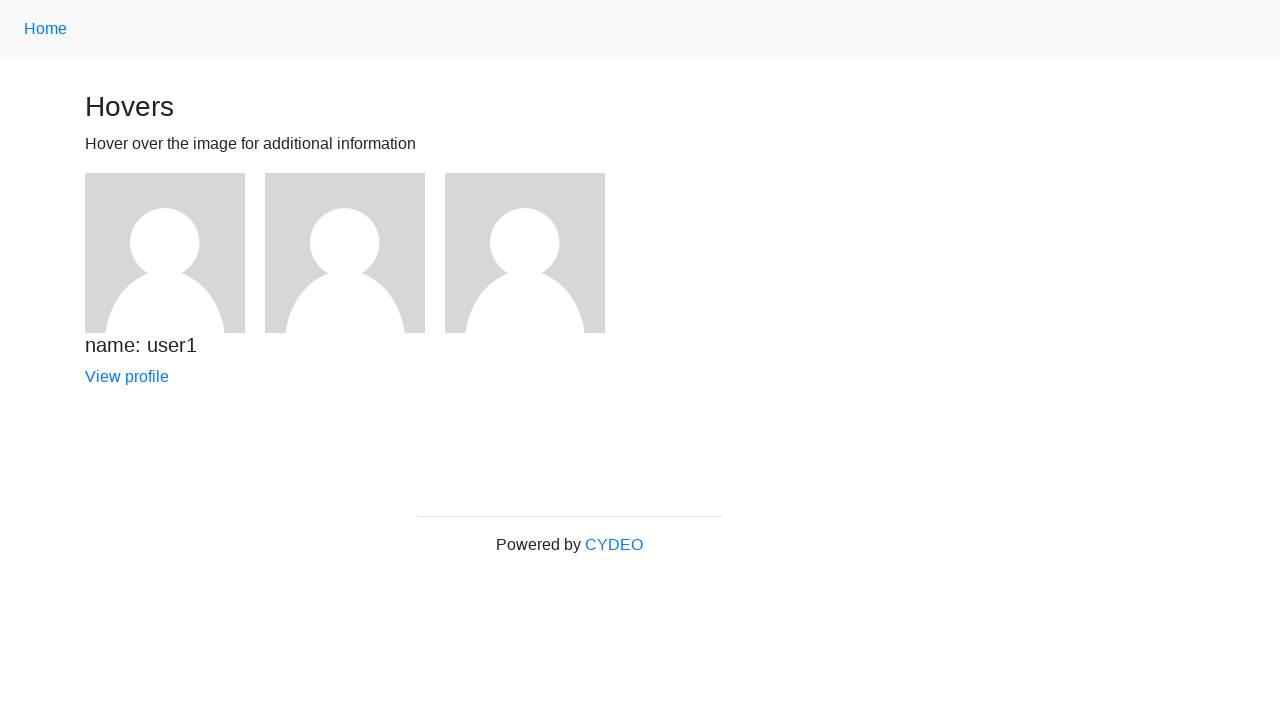

Verified that user1 name is visible after hover
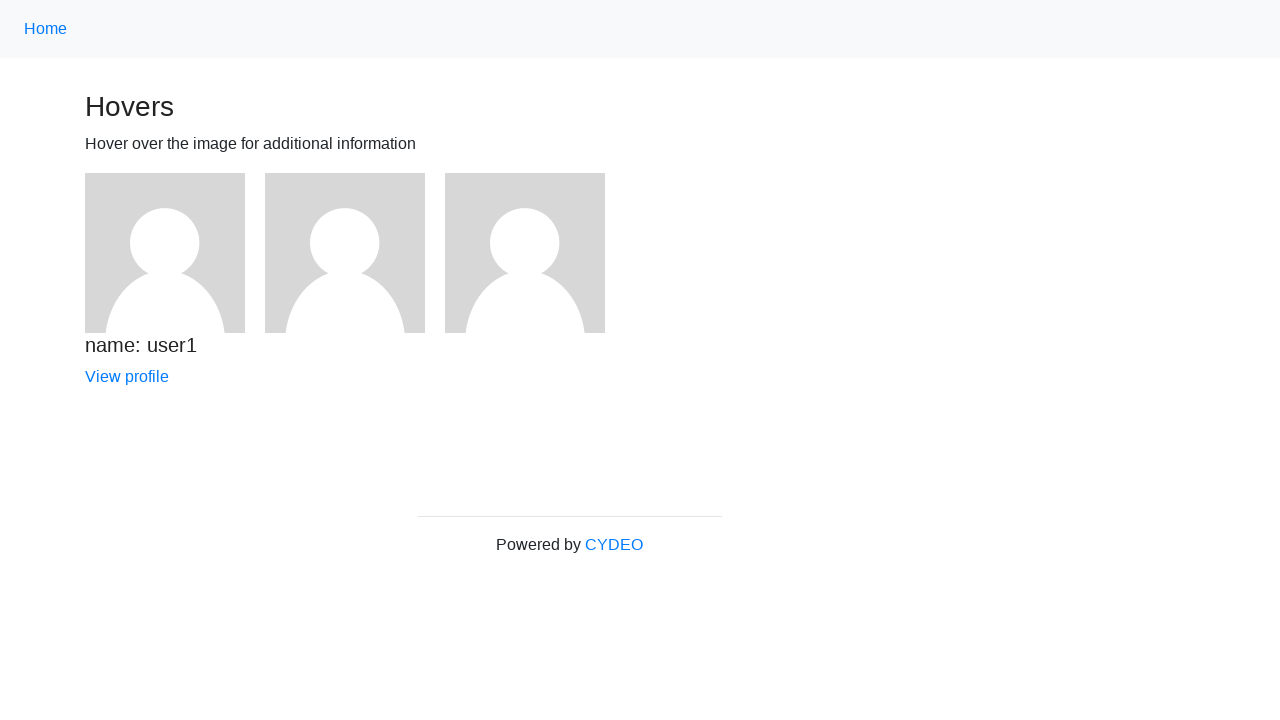

Hovered over second image at (345, 253) on (//img)[2]
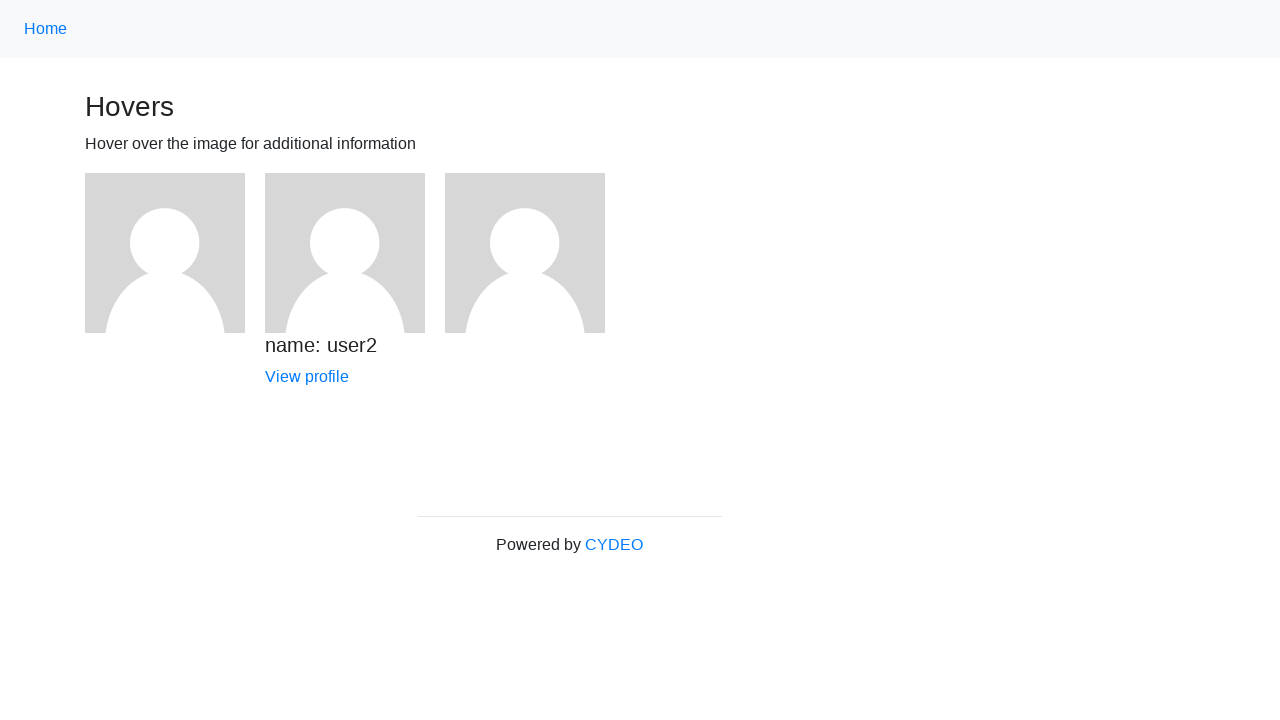

Verified that user2 name is visible after hover
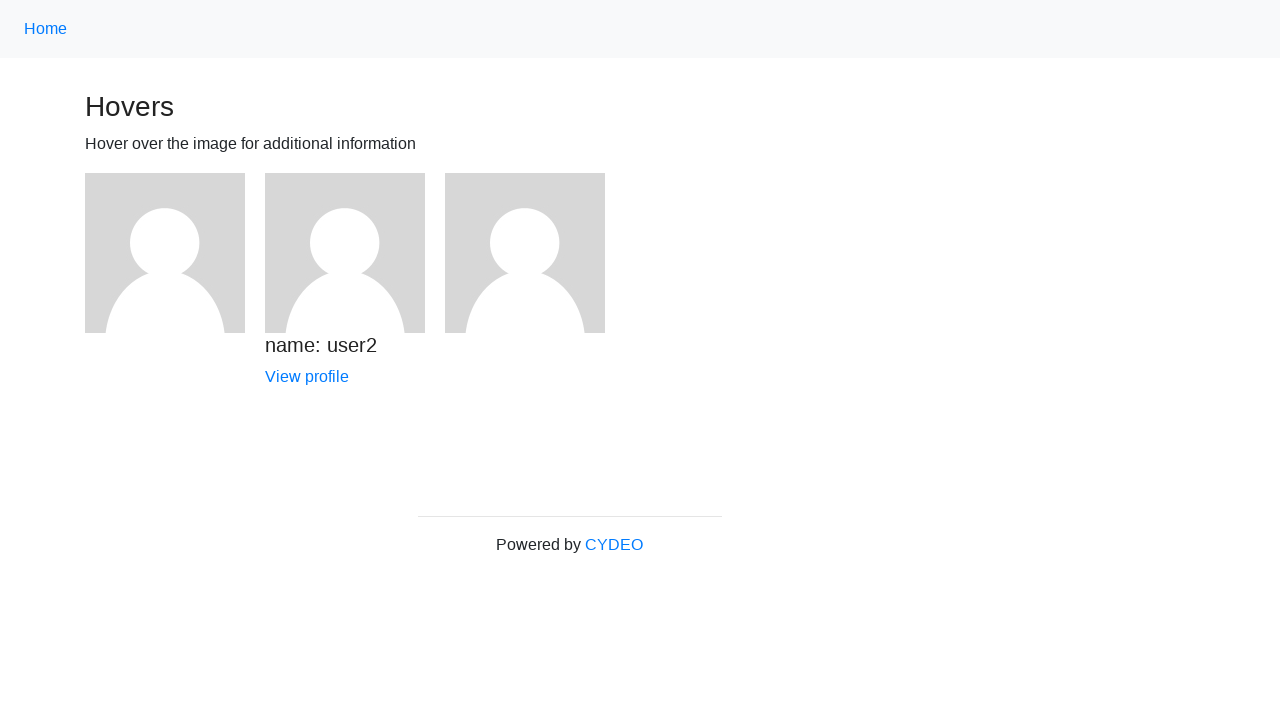

Hovered over third image at (525, 253) on (//img)[3]
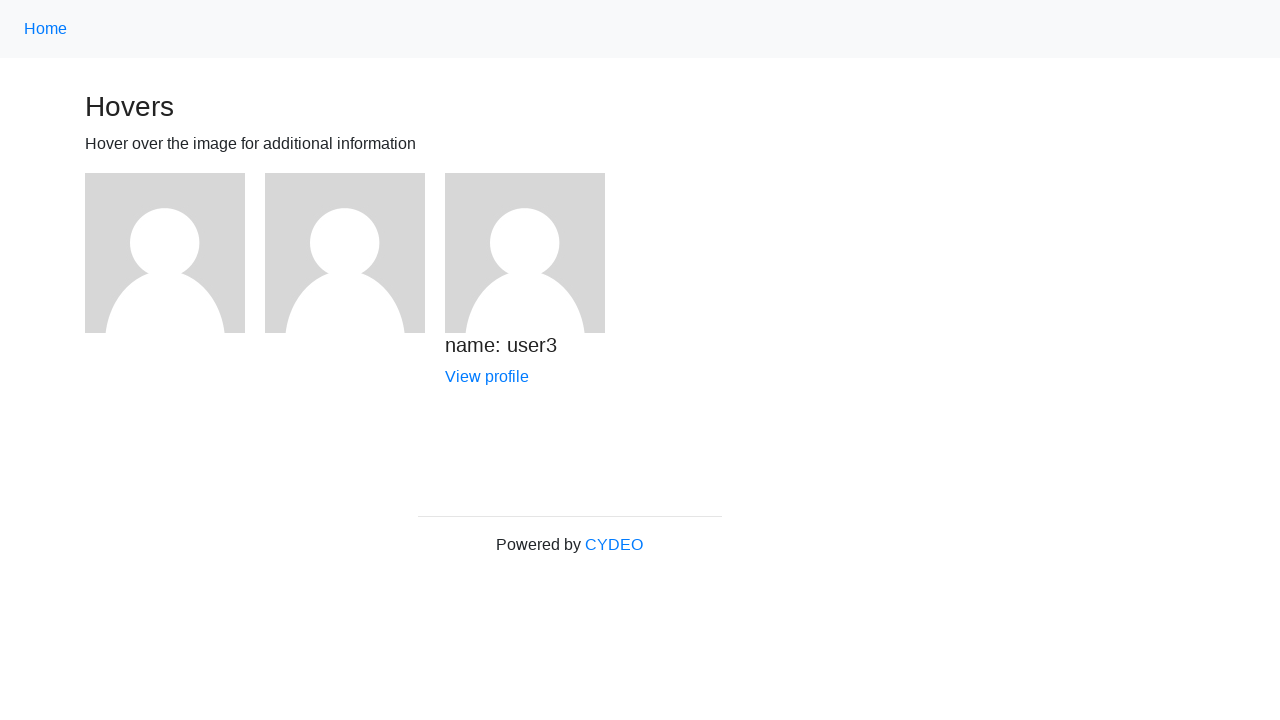

Verified that user3 name is visible after hover
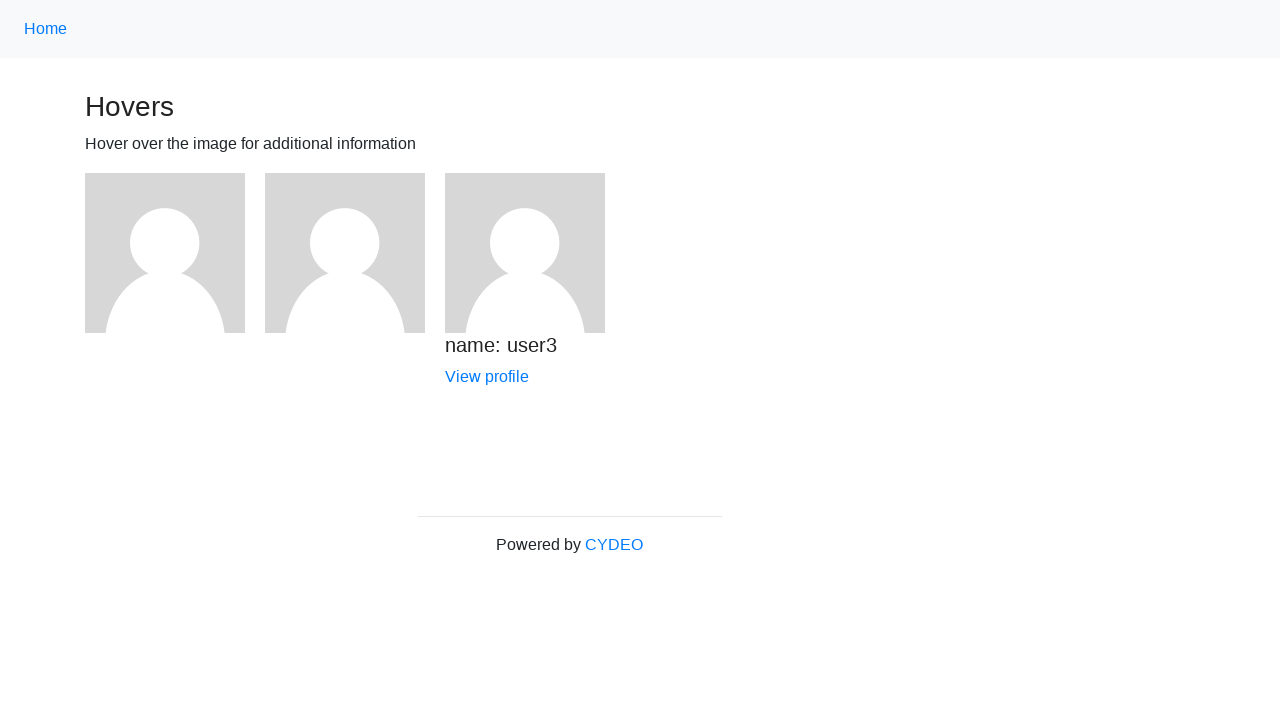

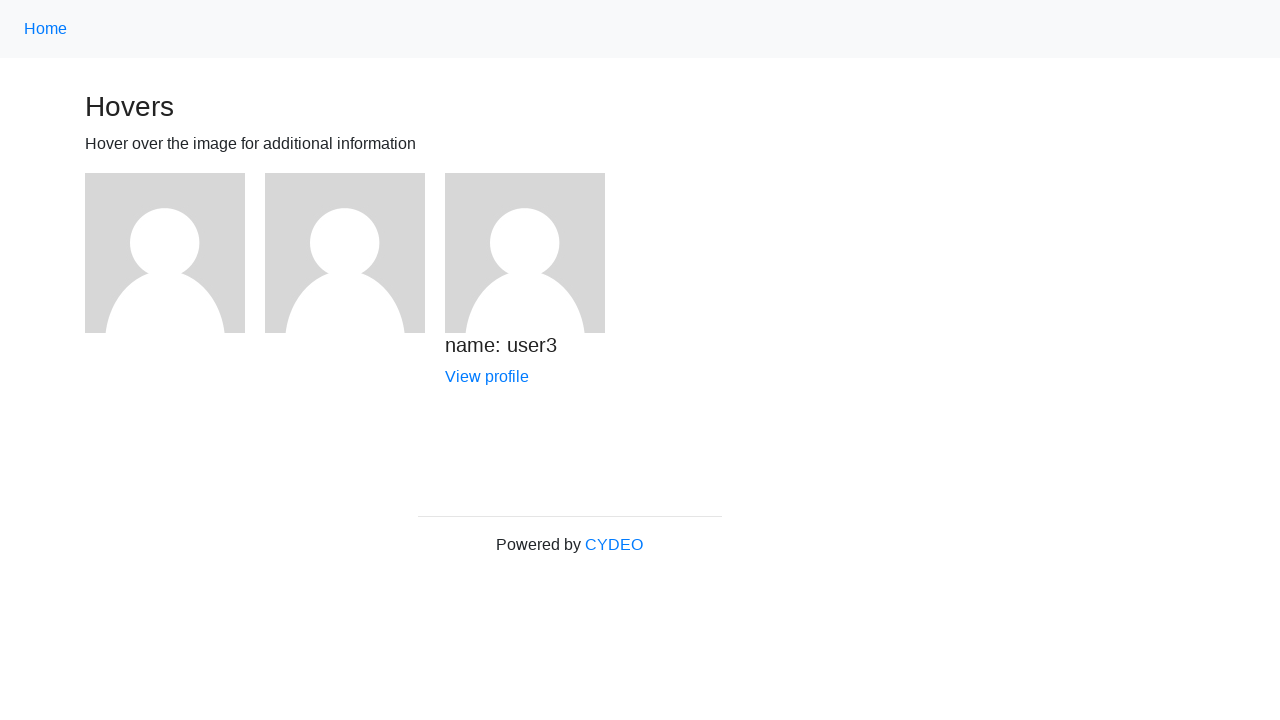